Tests empty cart functionality by adding two products, emptying the cart, and verifying no cart items remain

Starting URL: https://jupiter.cloud.planittesting.com/#/

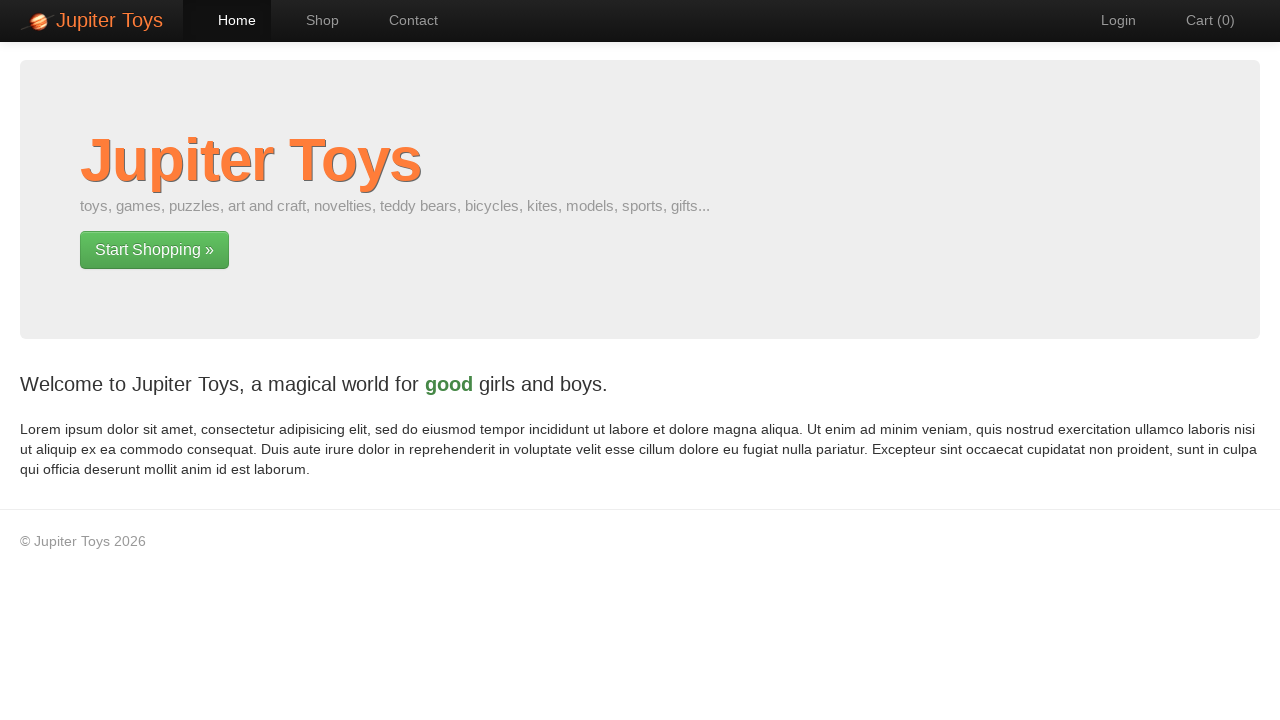

Clicked 'Start Shopping' link at (154, 250) on text=Start Shopping »
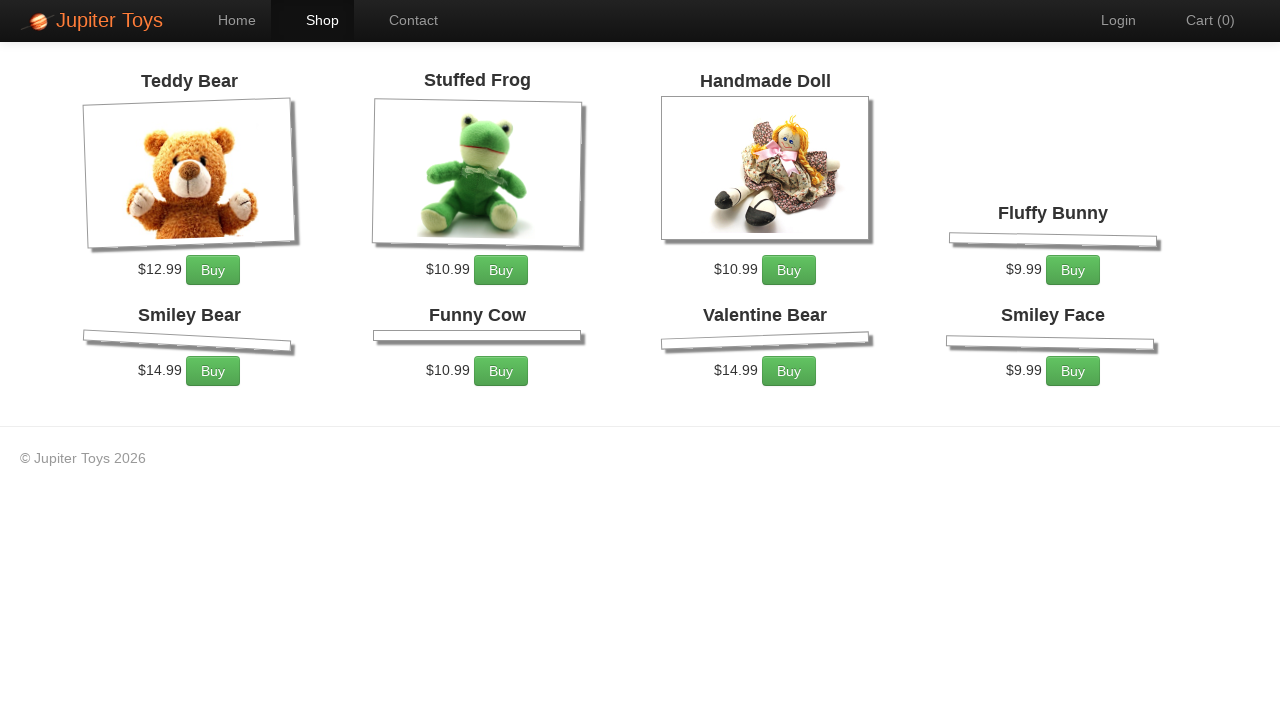

Shop page loaded with products
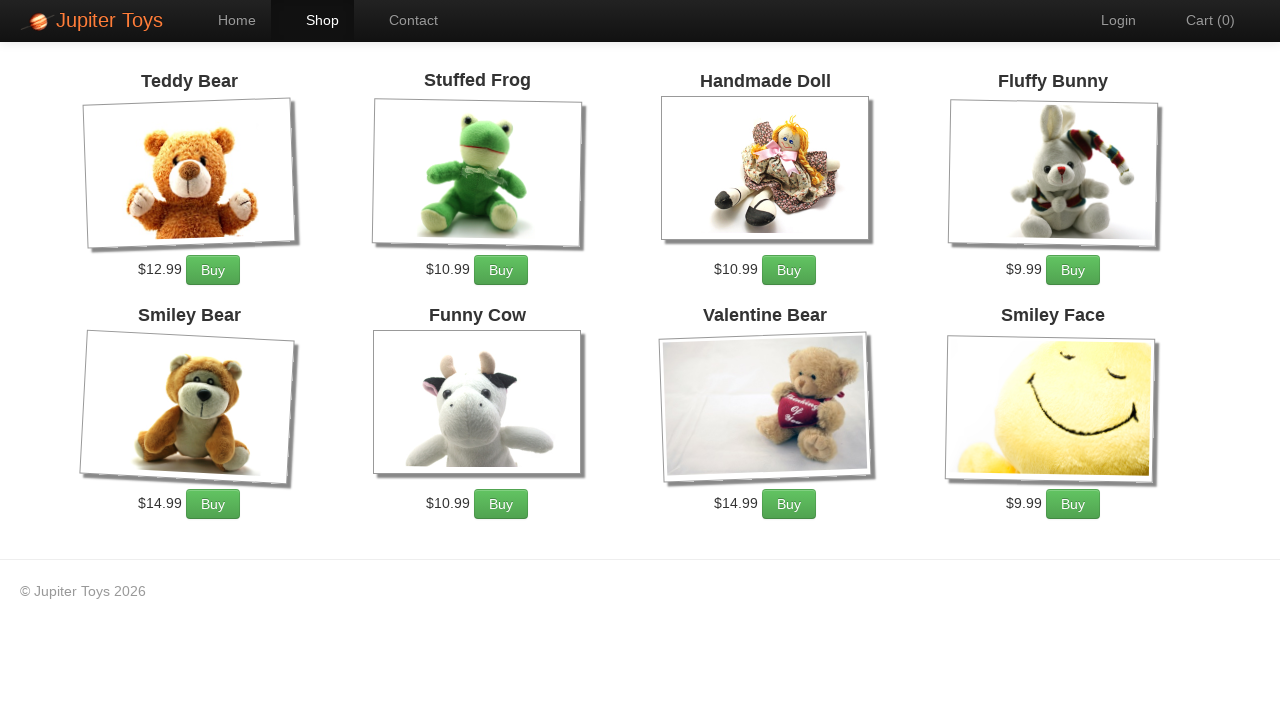

Clicked Buy button on first product at (213, 270) on #product-1 >> text=Buy
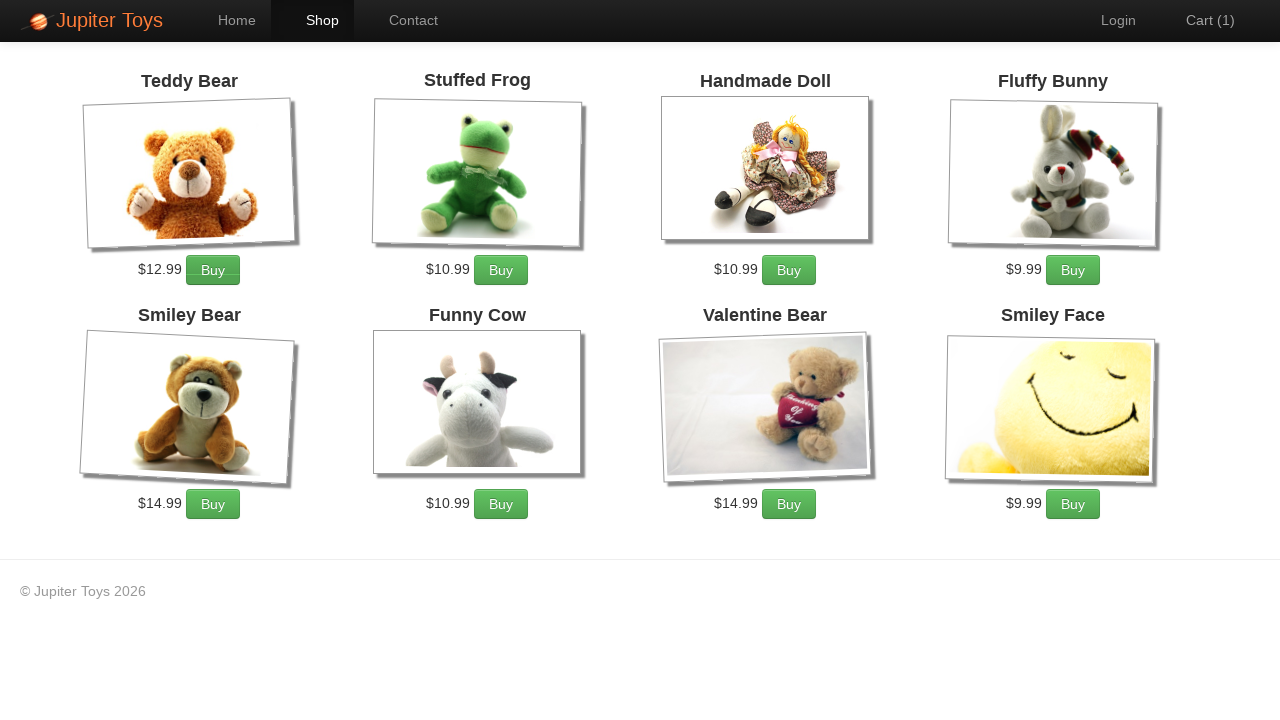

Waited for first product to be added to cart
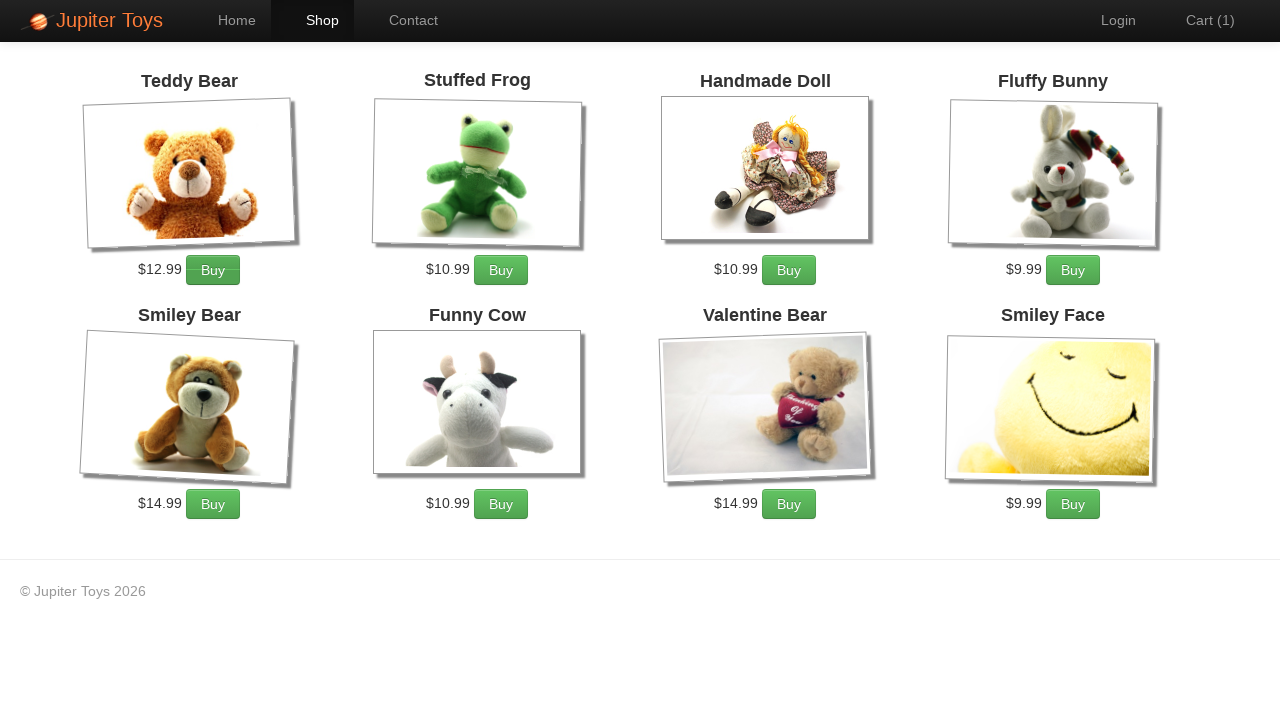

Clicked Buy button on second product at (501, 270) on #product-2 >> text=Buy
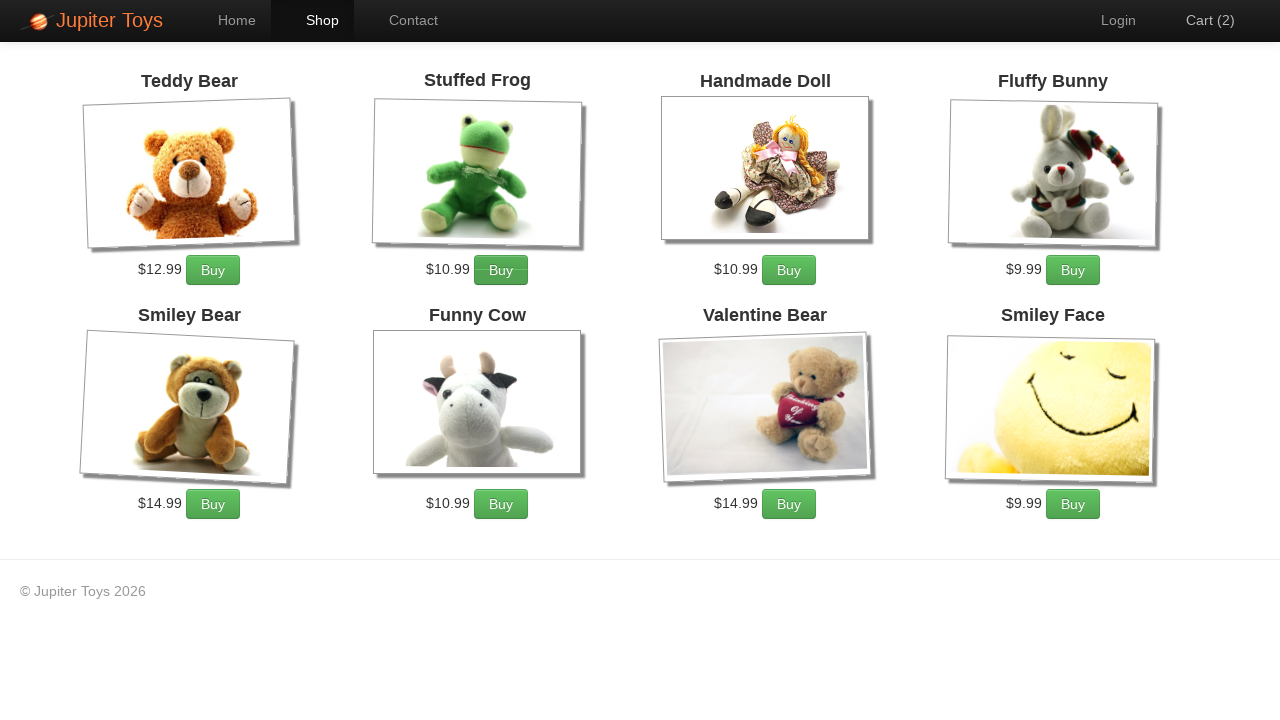

Waited for second product to be added to cart
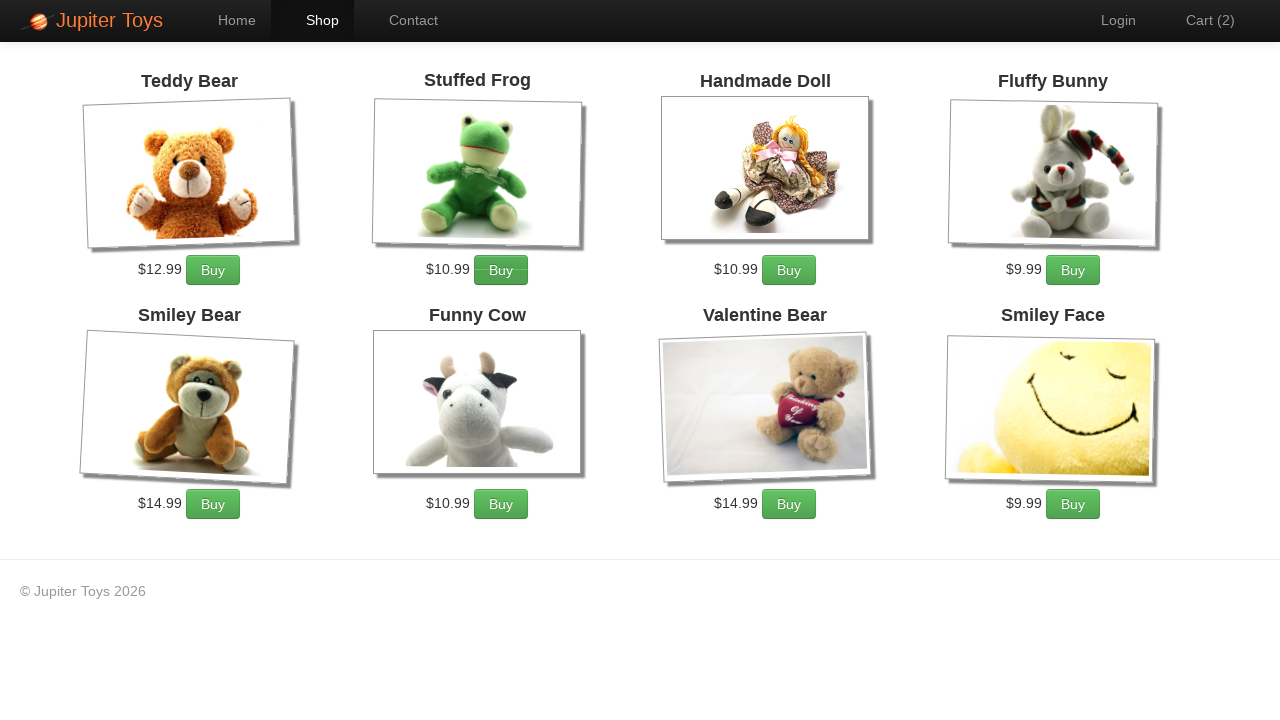

Navigated to cart page at (1200, 20) on a[href='#/cart']
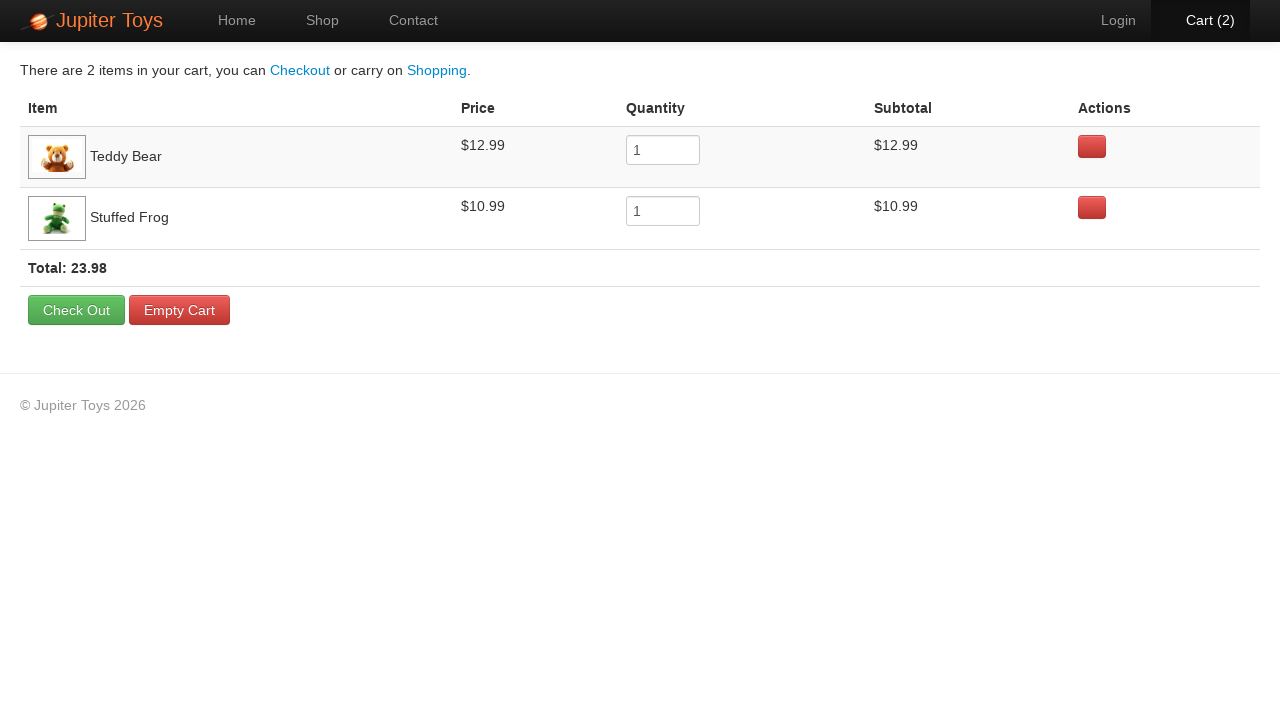

Cart page loaded with two products
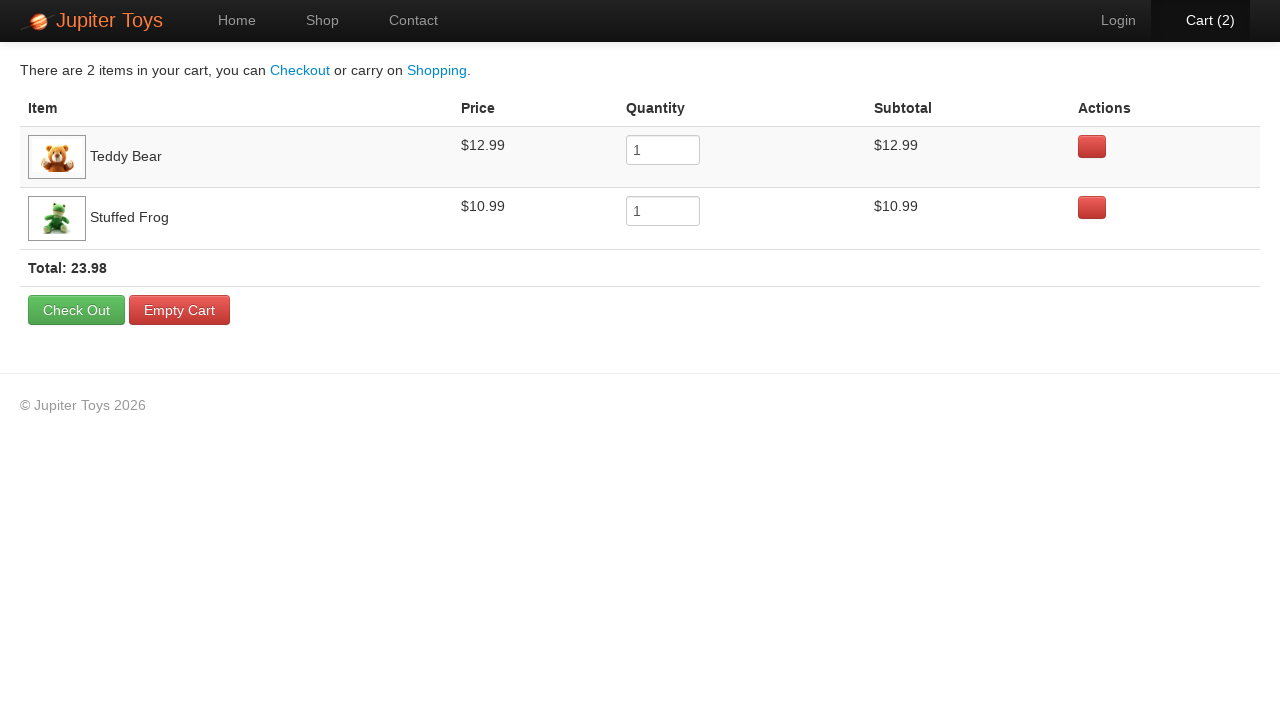

Clicked Empty Cart button at (180, 310) on text=Empty Cart
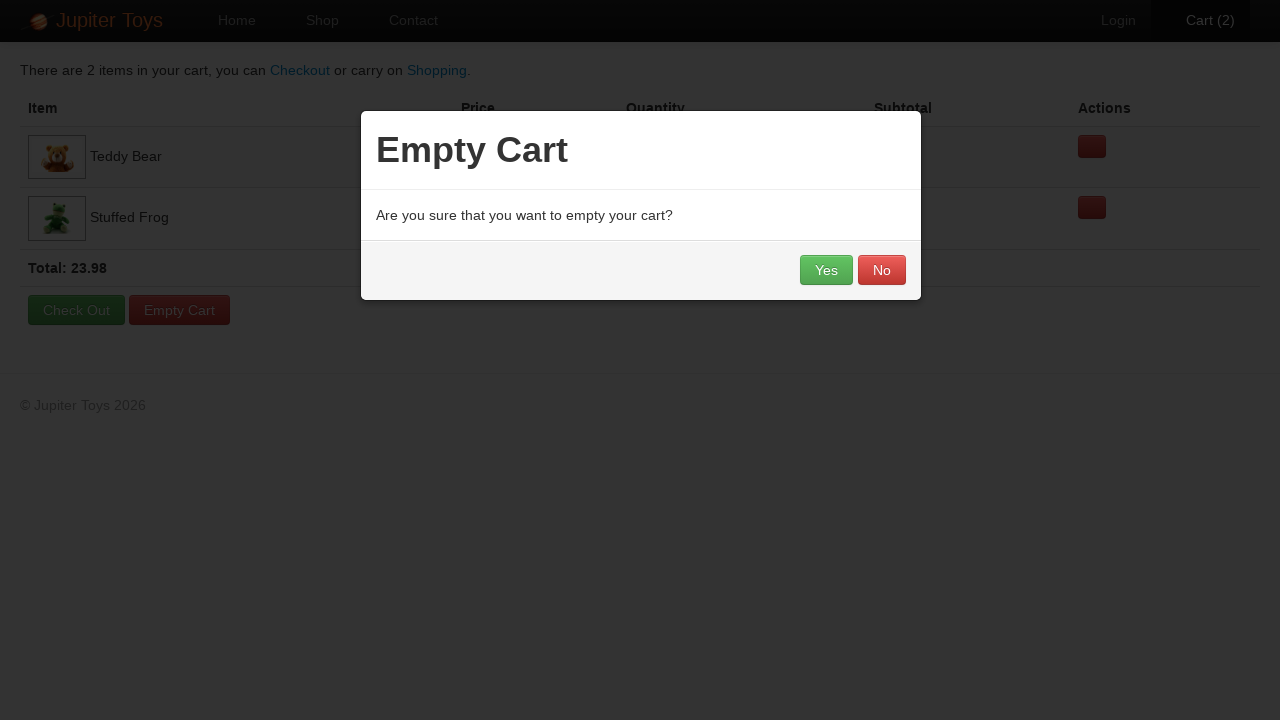

Confirmation dialog appeared for emptying cart
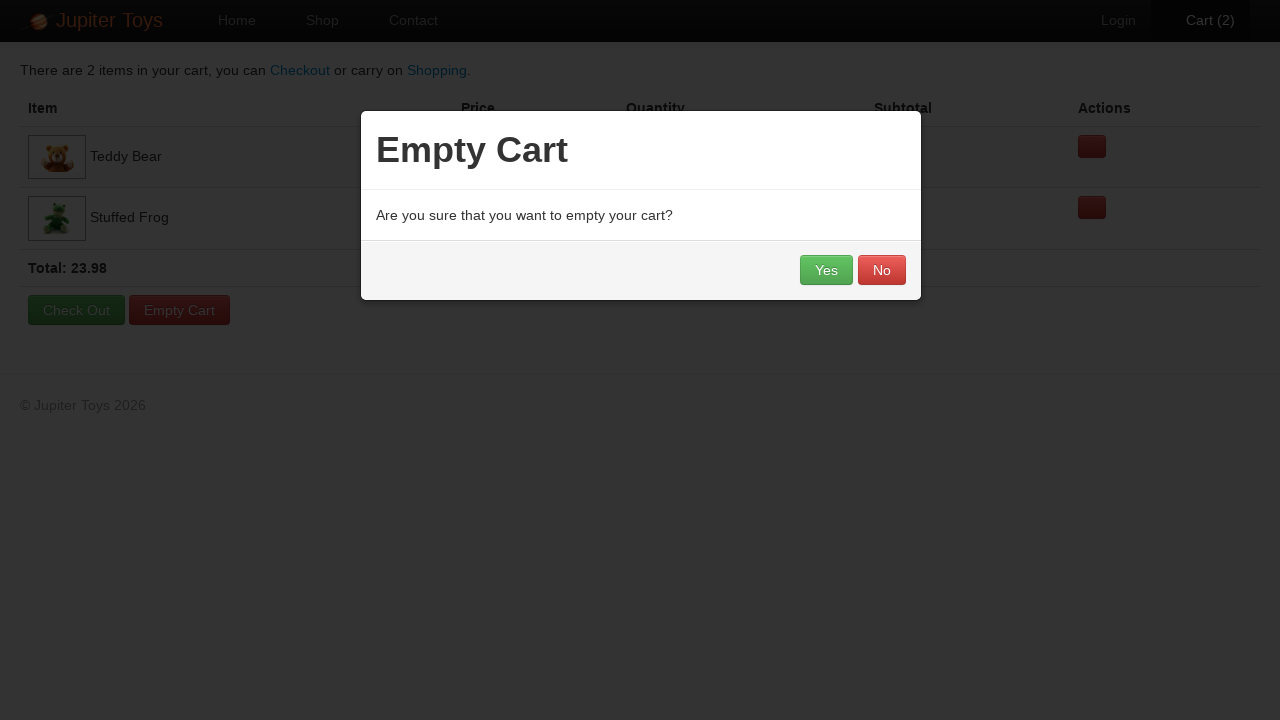

Confirmed to empty cart by clicking Yes at (826, 270) on text=Yes
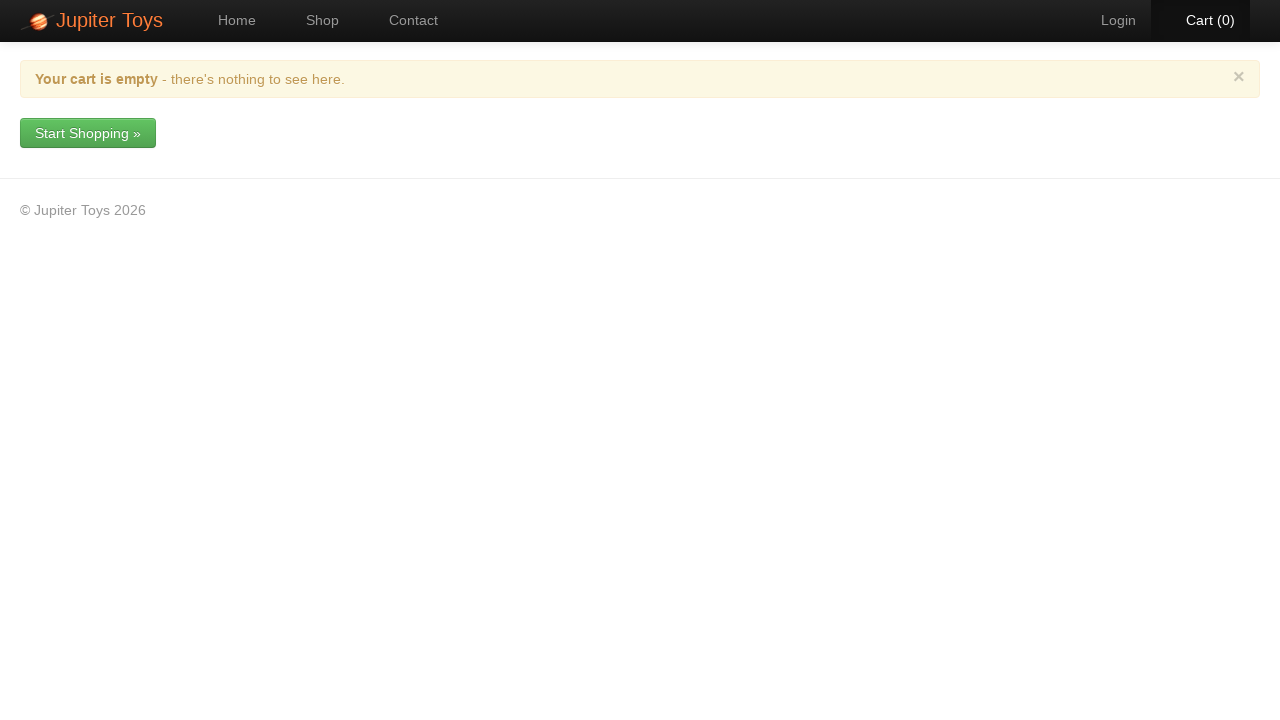

Cart is now empty with no items remaining
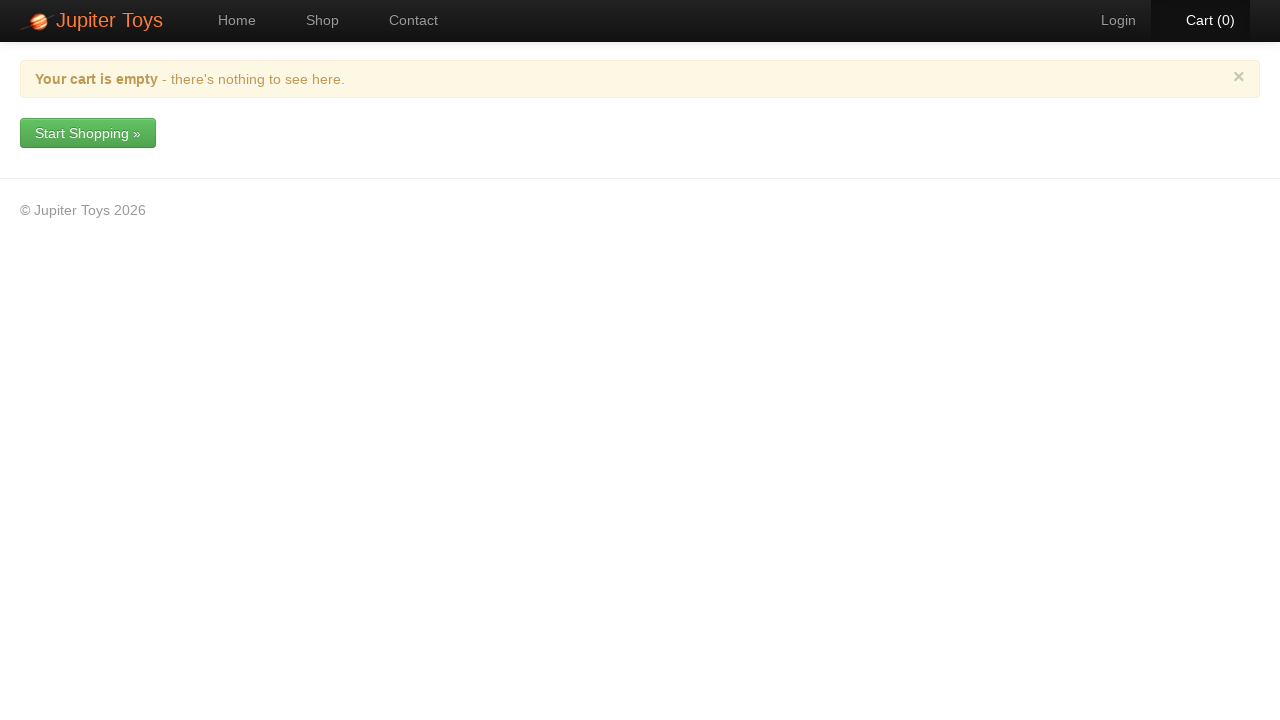

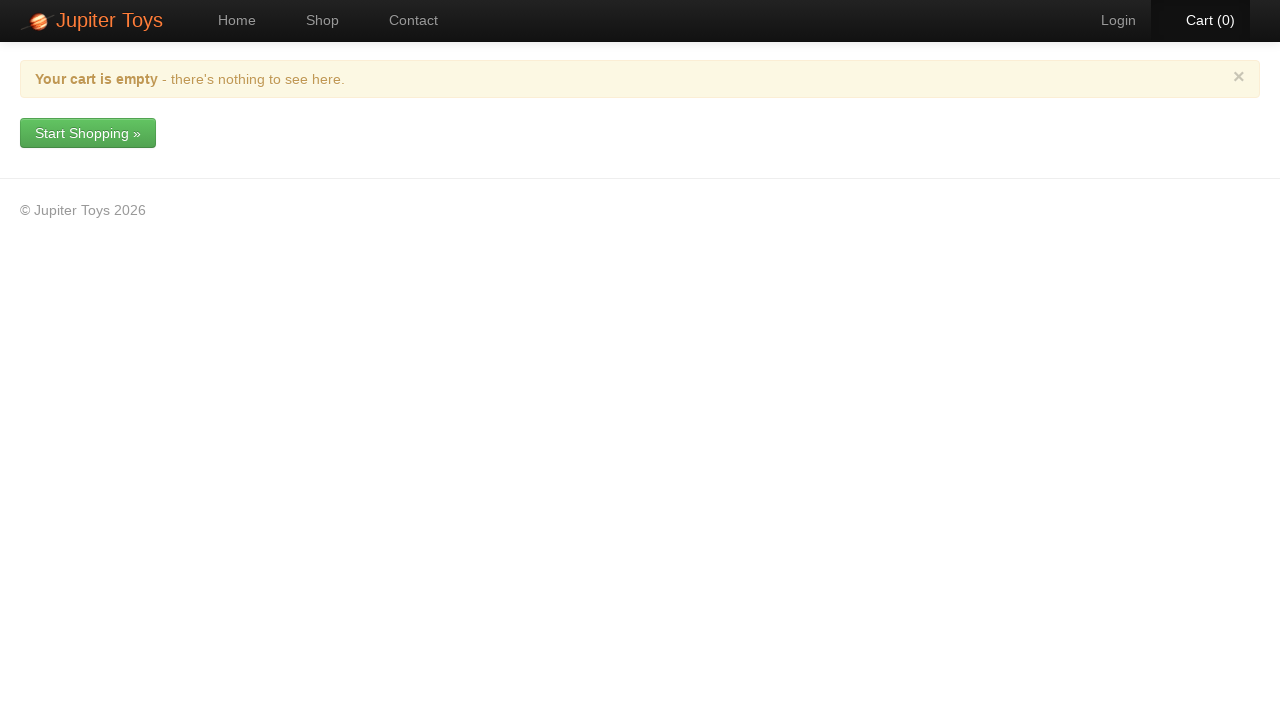